Navigates to a demo tables page and interacts with an employee data table to identify unique and duplicate rows

Starting URL: http://automationbykrishna.com

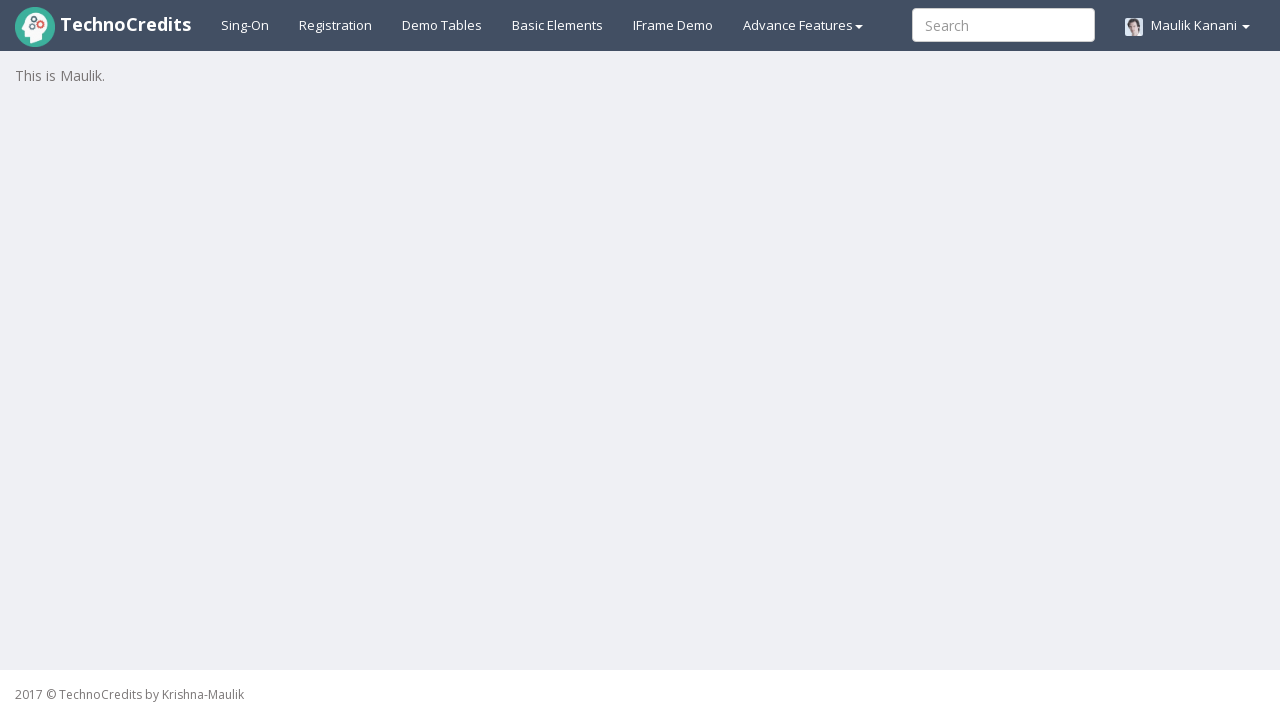

Clicked on demo tables link (3rd navigation item) at (442, 25) on xpath=//div/div[2]/ul/li[3]/a
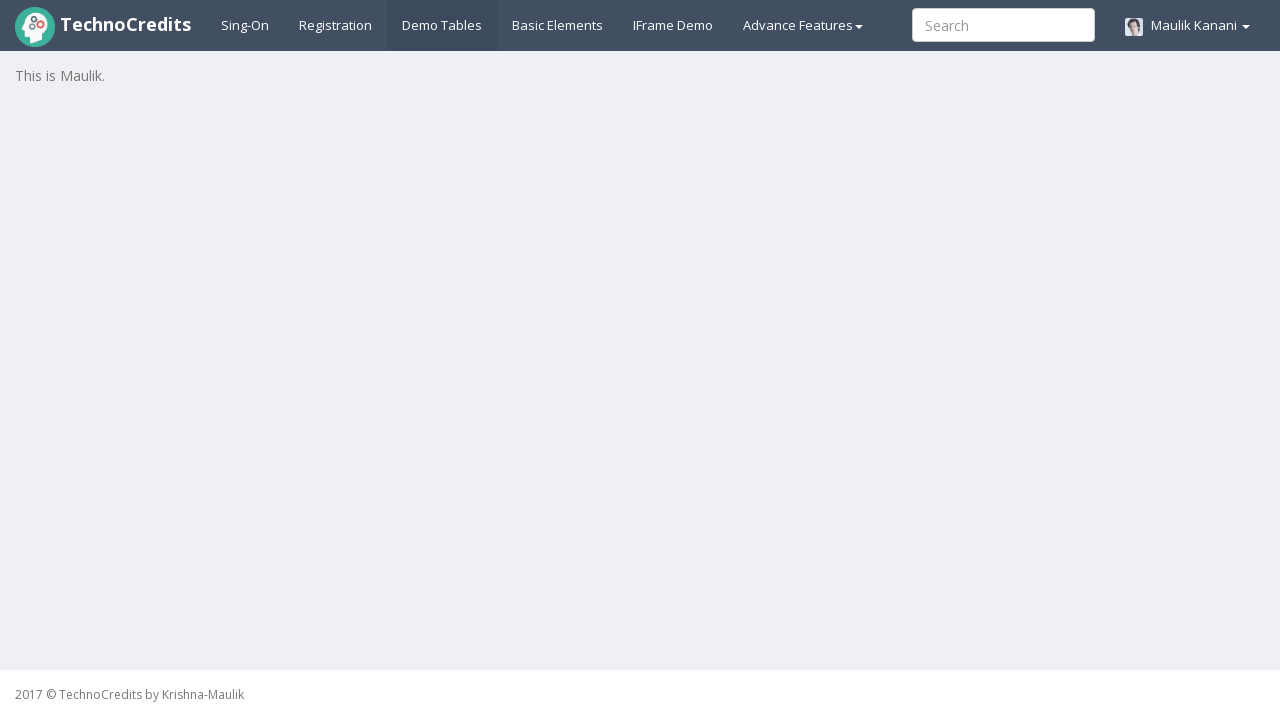

Employee data table loaded successfully
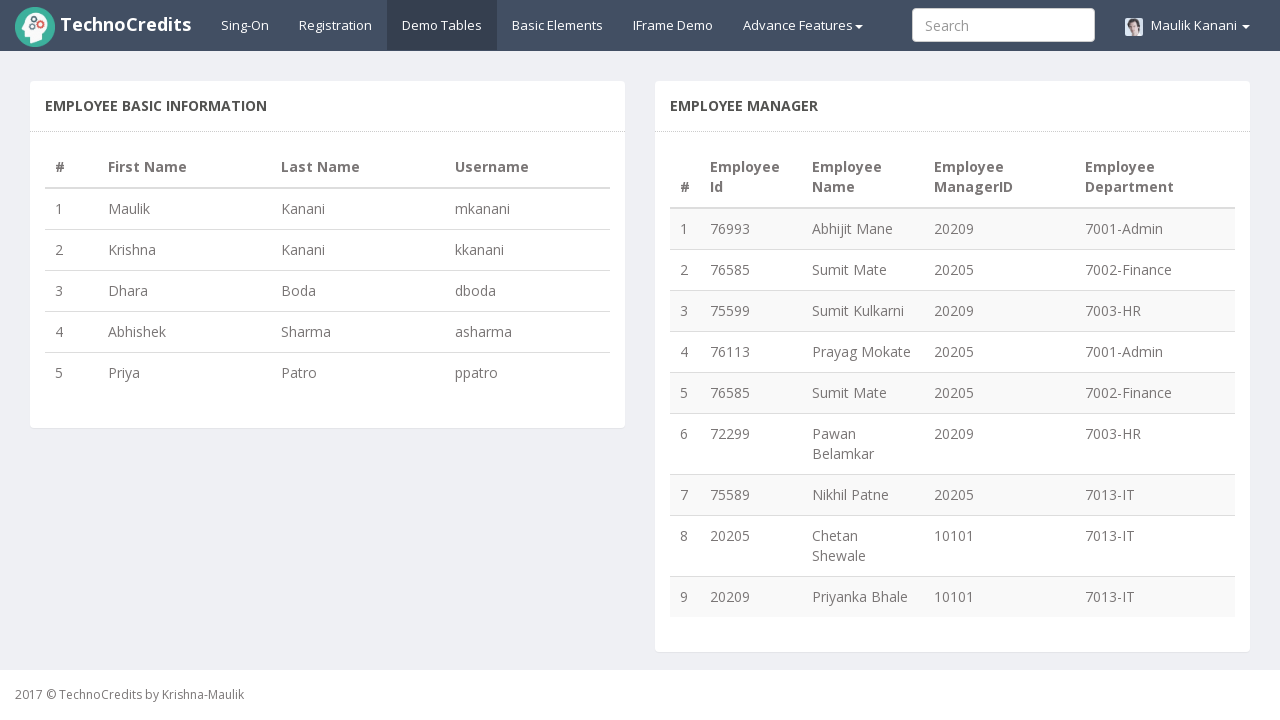

Retrieved 9 rows from employee table
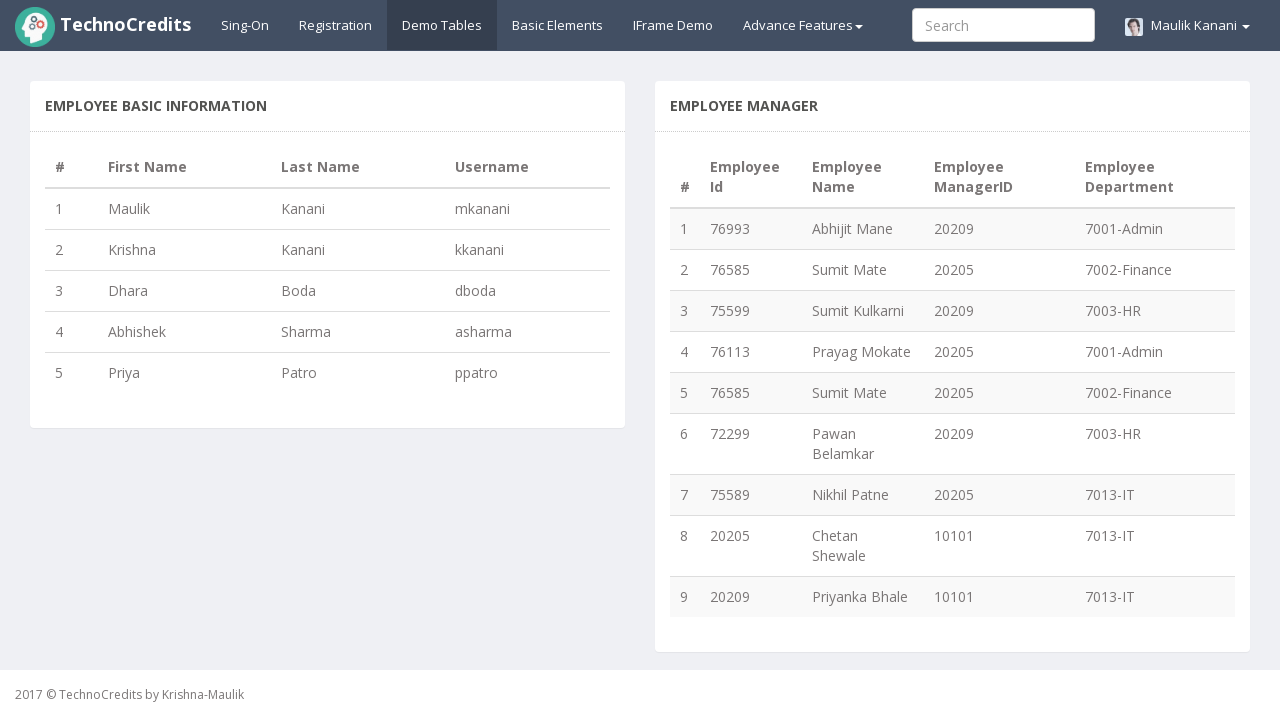

Extracted data from row 1: Employee ID=76993, Name=Abhijit Mane, Manager ID=20209, Department=7001-Admin
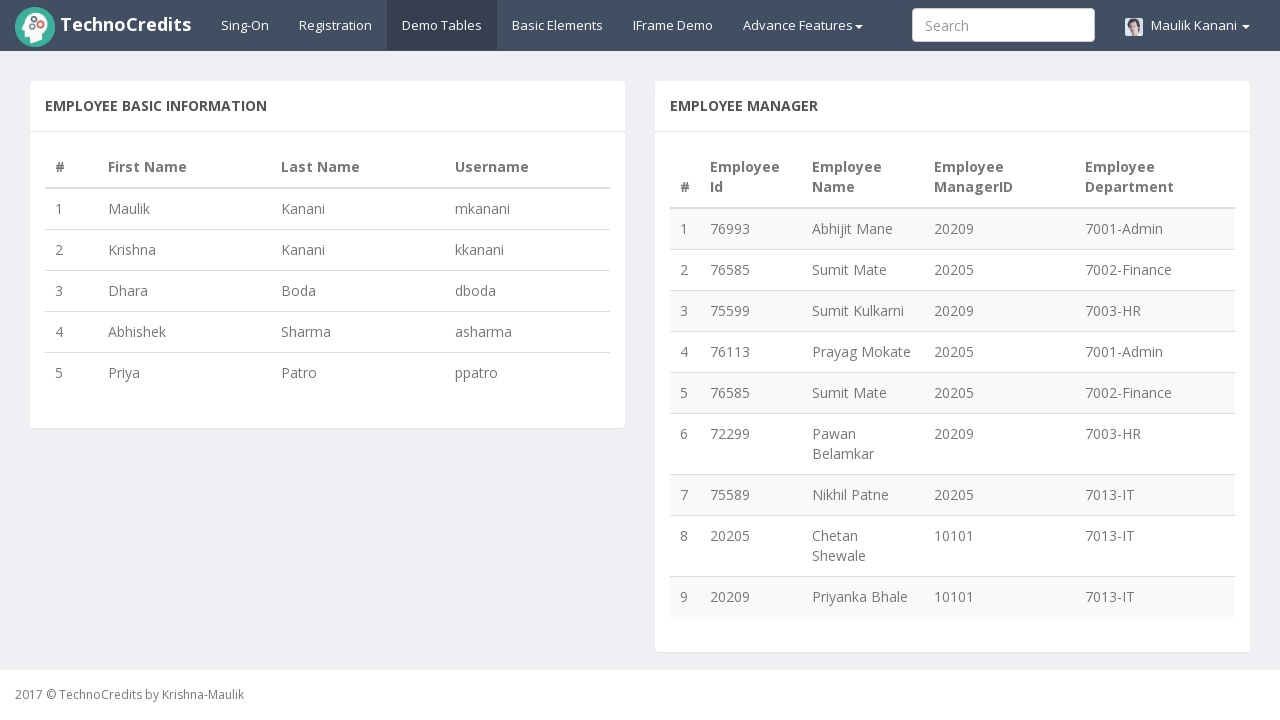

Added unique employee record: 76993 : Abhijit Mane : 20209 : 7001-Admin
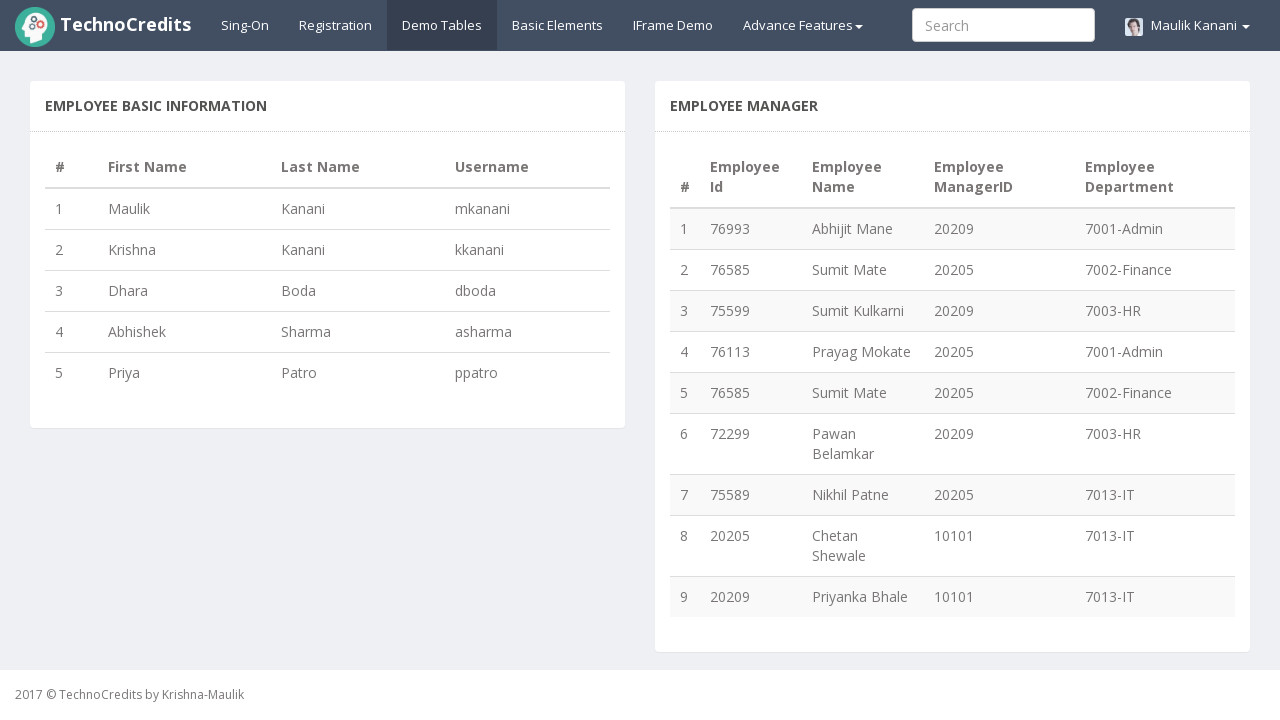

Extracted data from row 2: Employee ID=76585, Name=Sumit Mate, Manager ID=20205, Department=7002-Finance
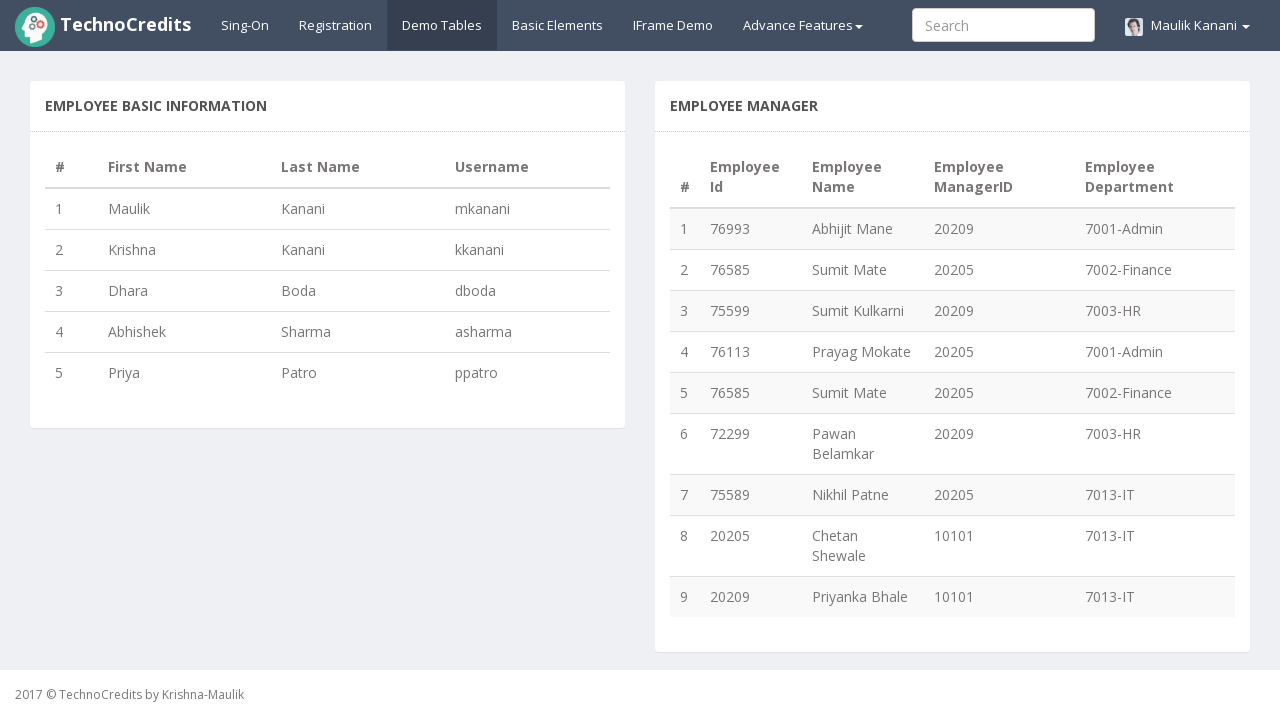

Added unique employee record: 76585 : Sumit Mate : 20205 : 7002-Finance
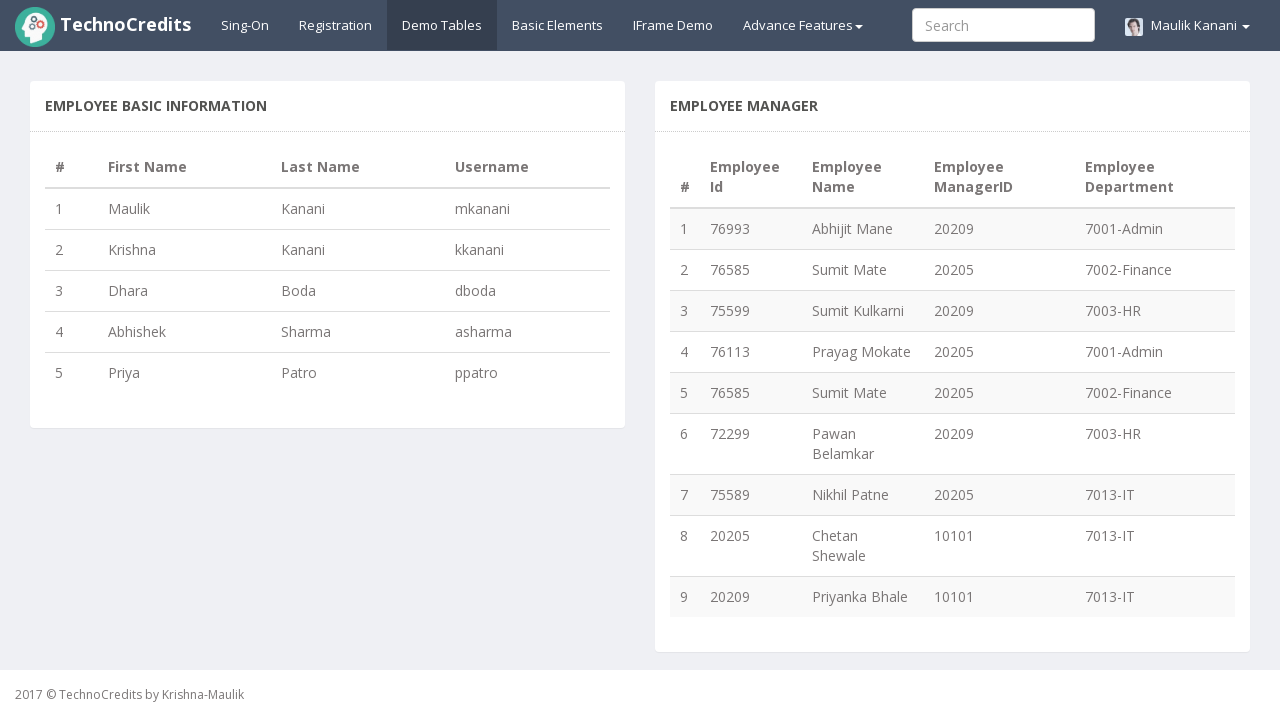

Extracted data from row 3: Employee ID=75599, Name=Sumit Kulkarni, Manager ID=20209, Department=7003-HR
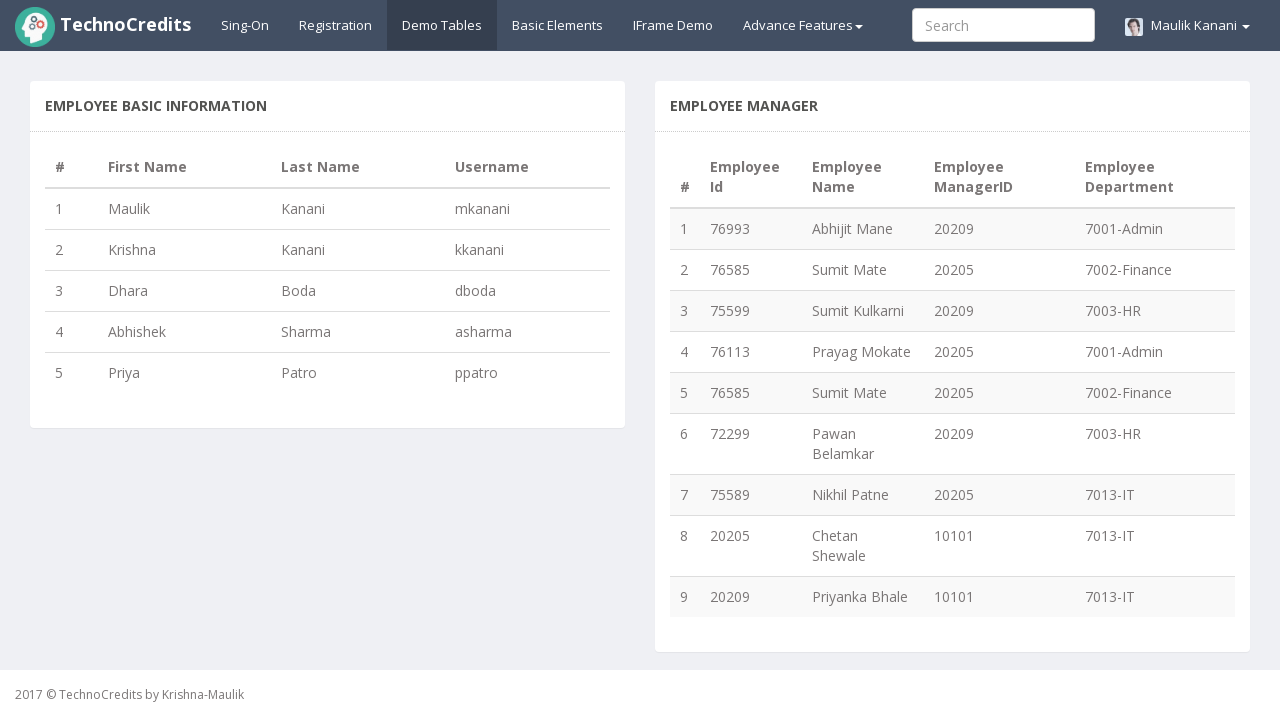

Added unique employee record: 75599 : Sumit Kulkarni : 20209 : 7003-HR
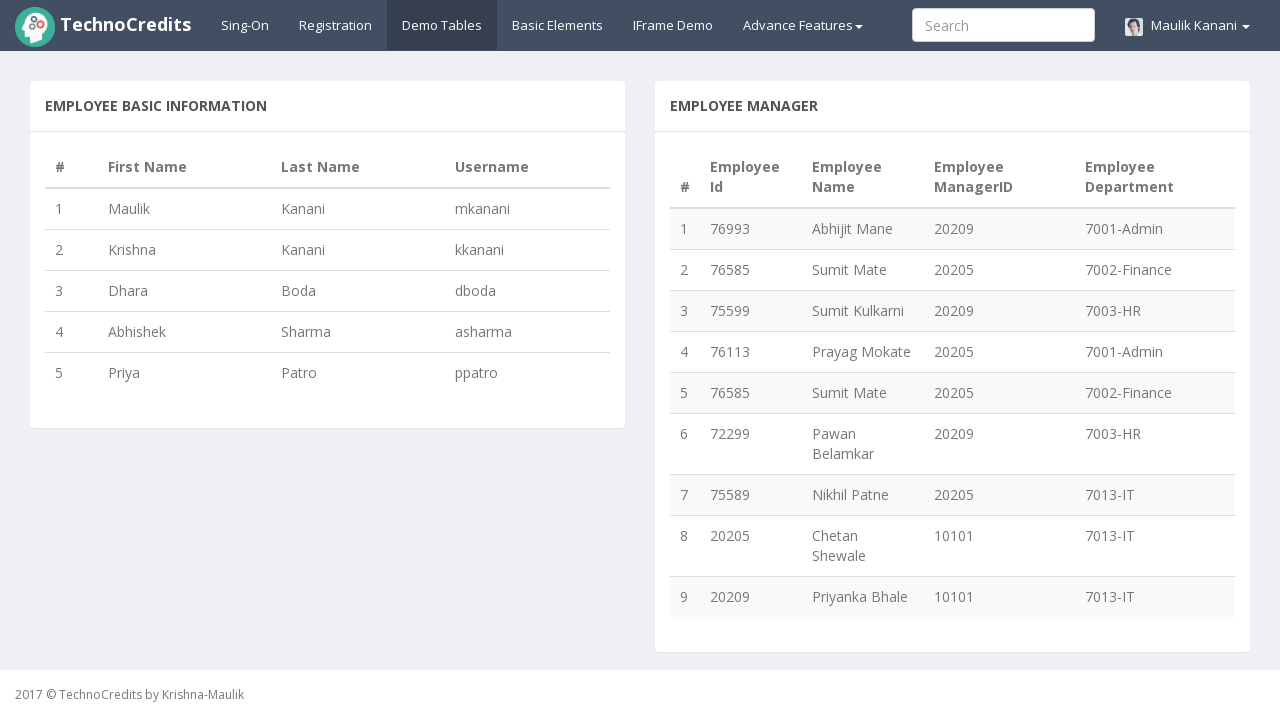

Extracted data from row 4: Employee ID=76113, Name=Prayag Mokate, Manager ID=20205, Department=7001-Admin
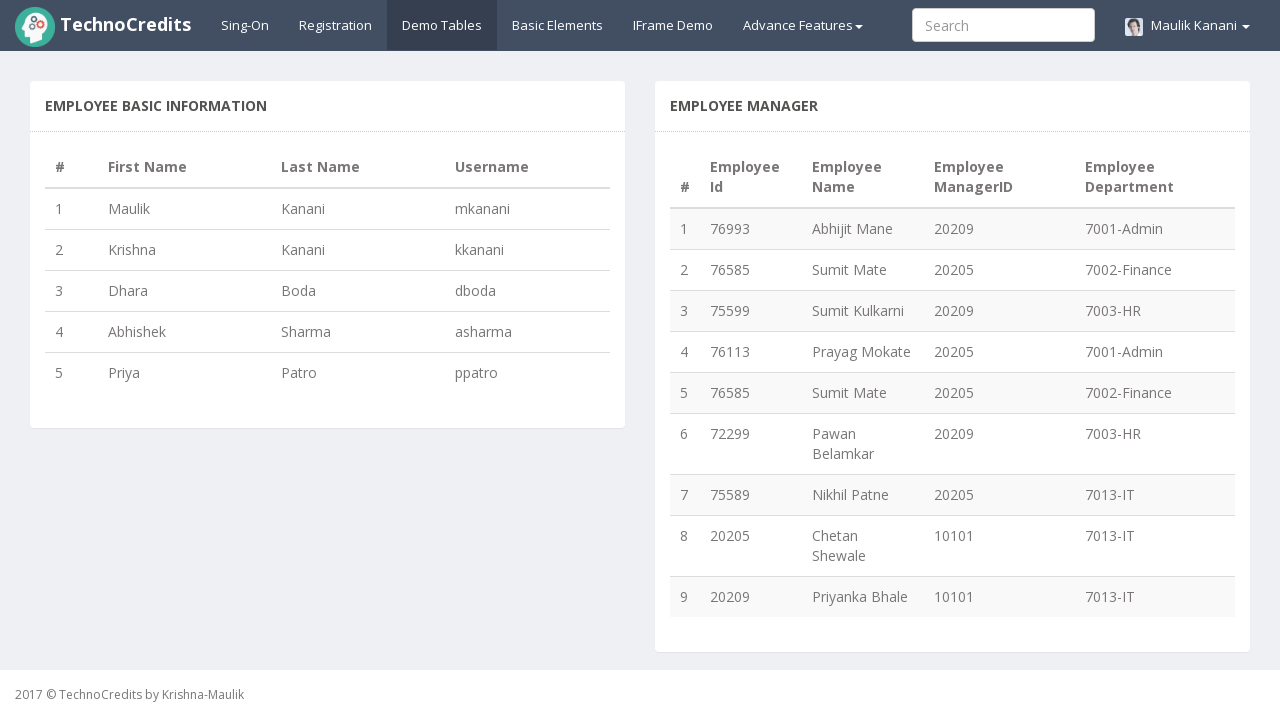

Added unique employee record: 76113 : Prayag Mokate : 20205 : 7001-Admin
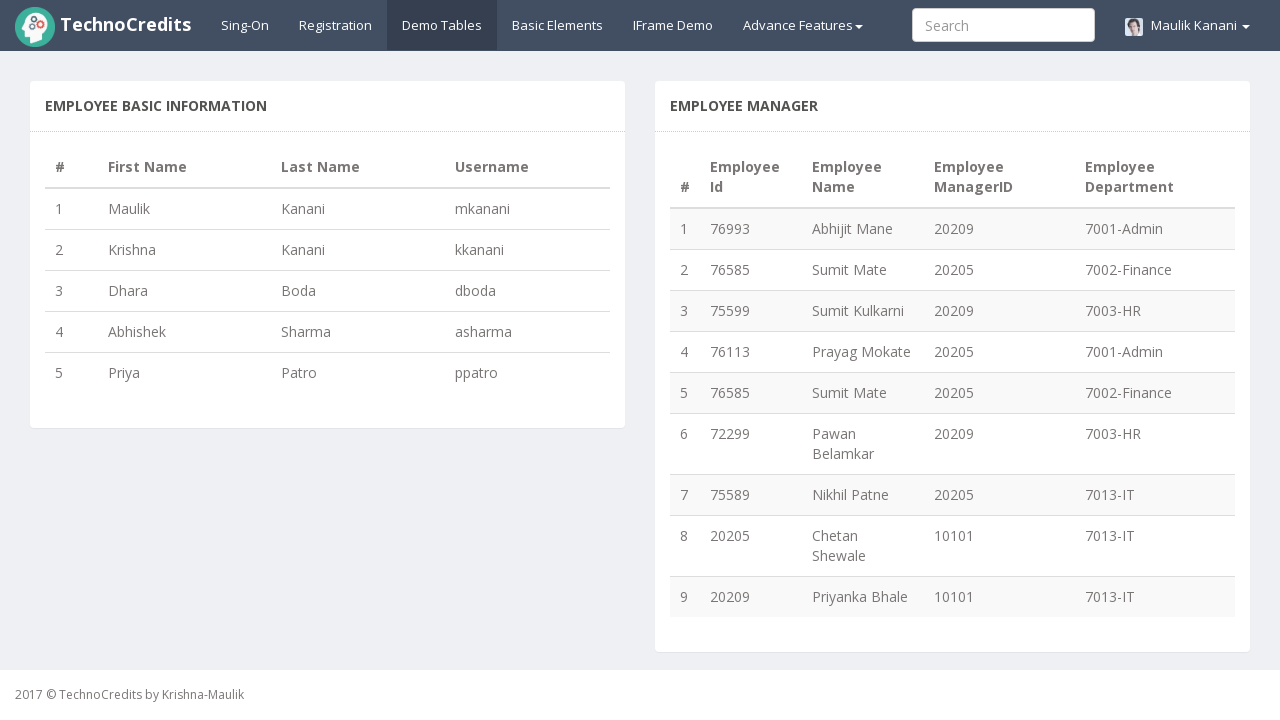

Extracted data from row 5: Employee ID=76585, Name=Sumit Mate, Manager ID=20205, Department=7002-Finance
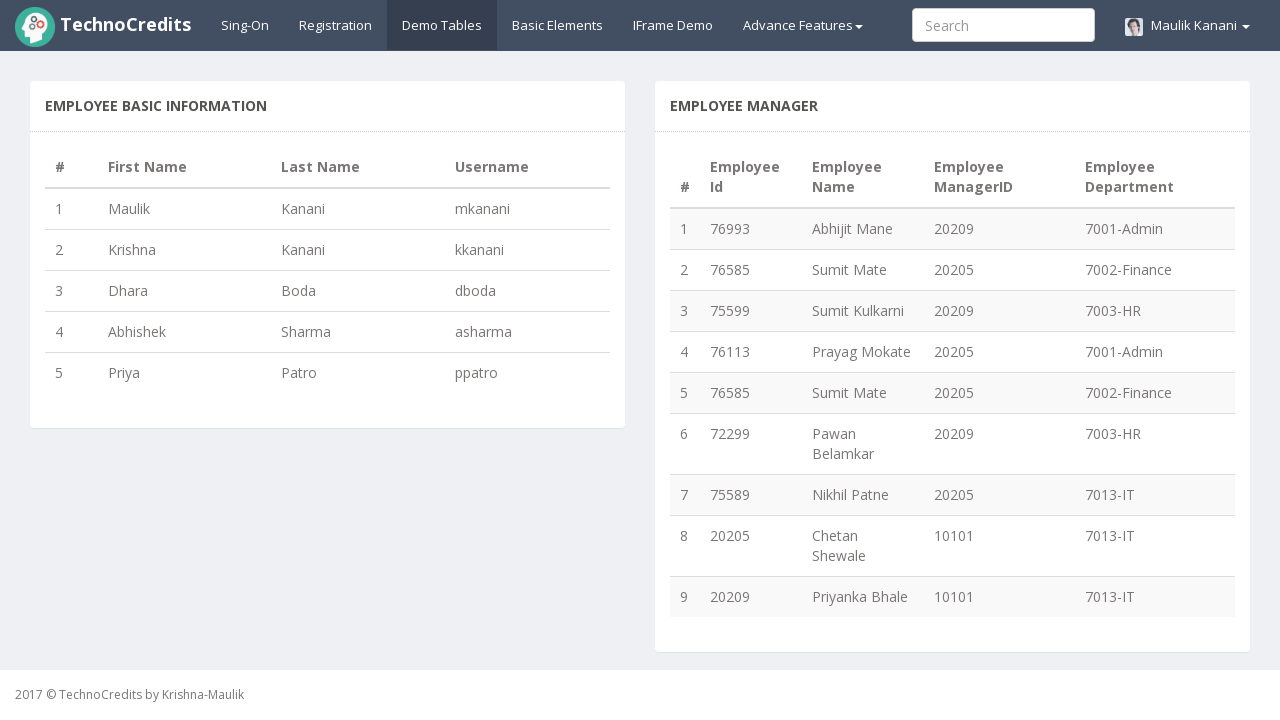

Identified duplicate row: 76585 : Sumit Mate : 20205 : 7002-Finance
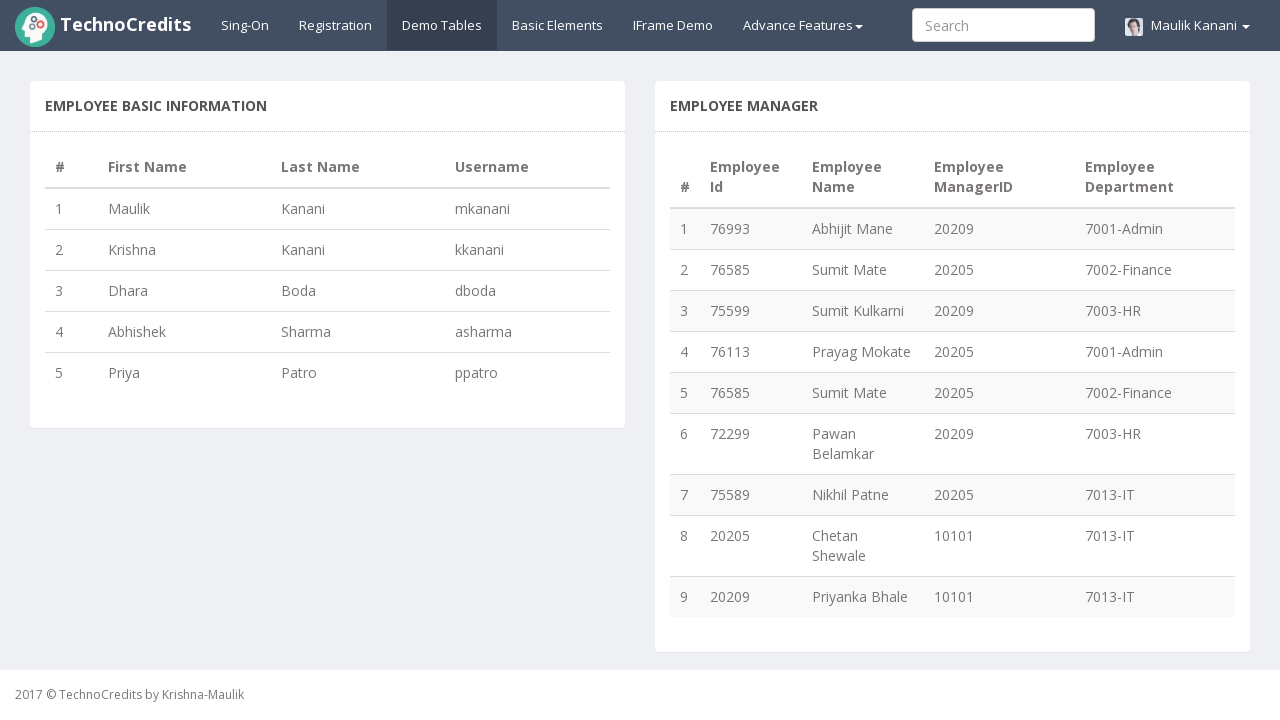

Extracted data from row 6: Employee ID=72299, Name=Pawan Belamkar, Manager ID=20209, Department=7003-HR
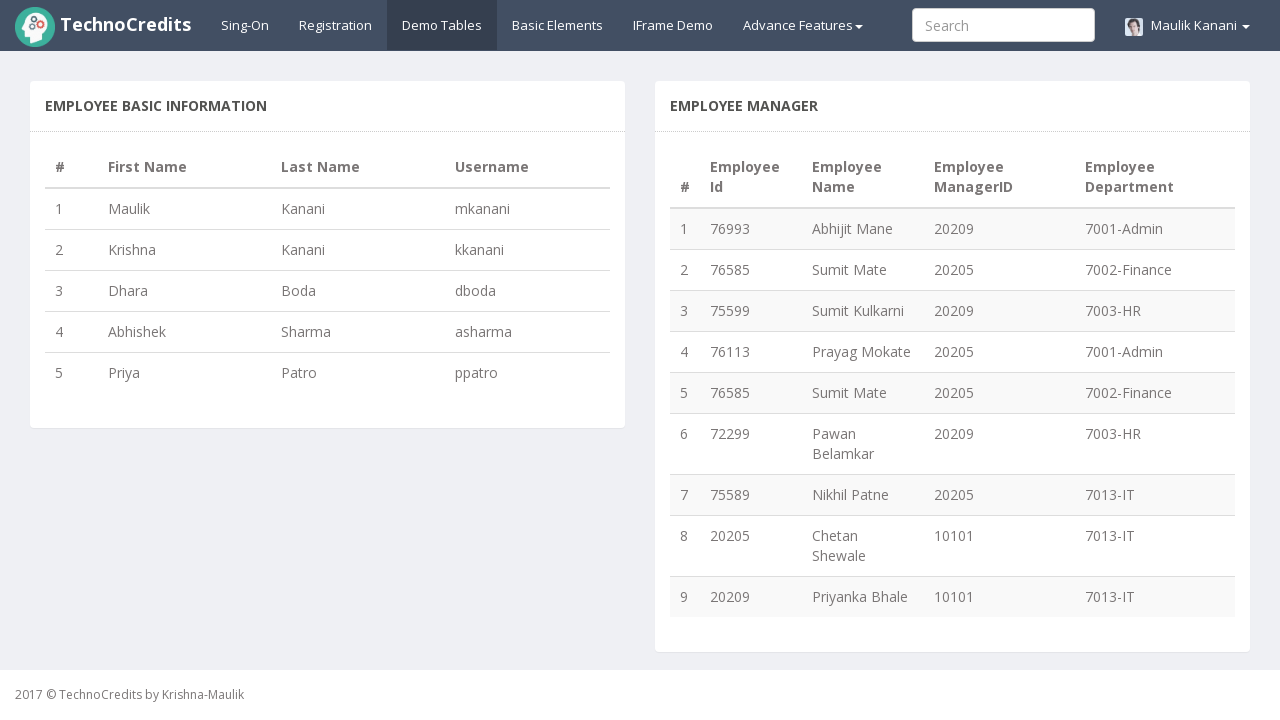

Added unique employee record: 72299 : Pawan Belamkar : 20209 : 7003-HR
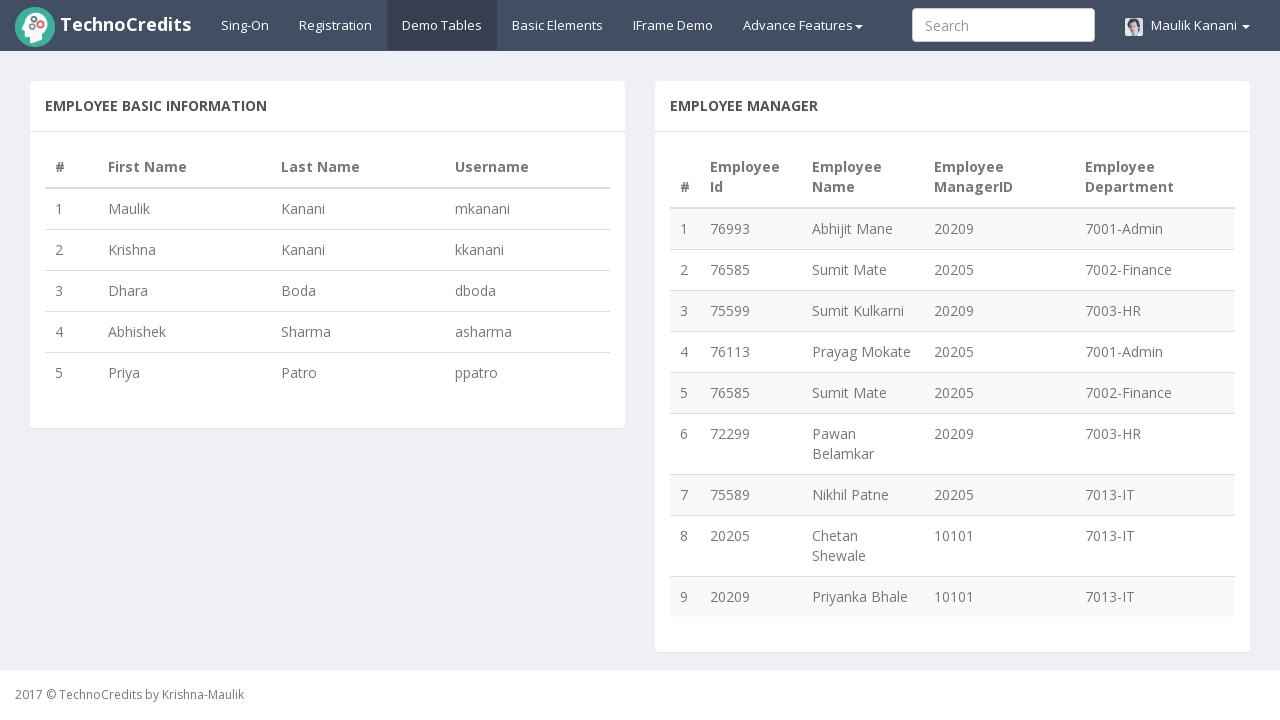

Extracted data from row 7: Employee ID=75589, Name=Nikhil Patne, Manager ID=20205, Department=7013-IT
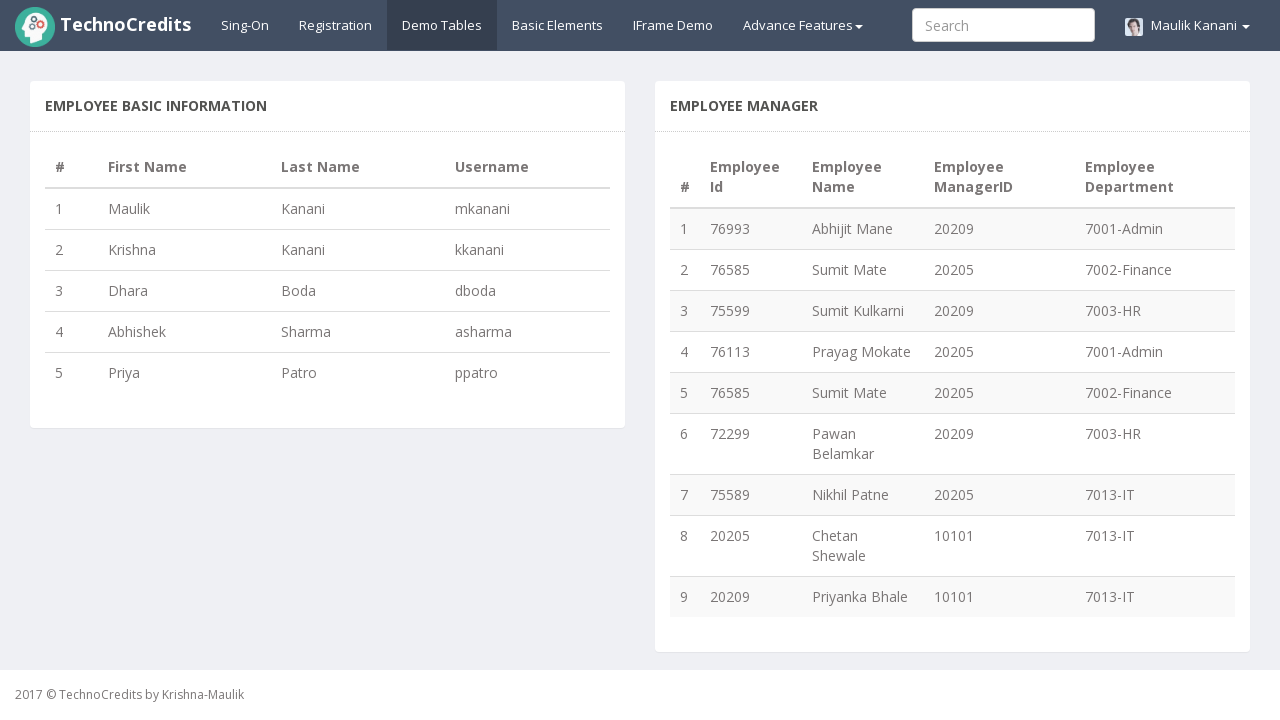

Added unique employee record: 75589 : Nikhil Patne : 20205 : 7013-IT
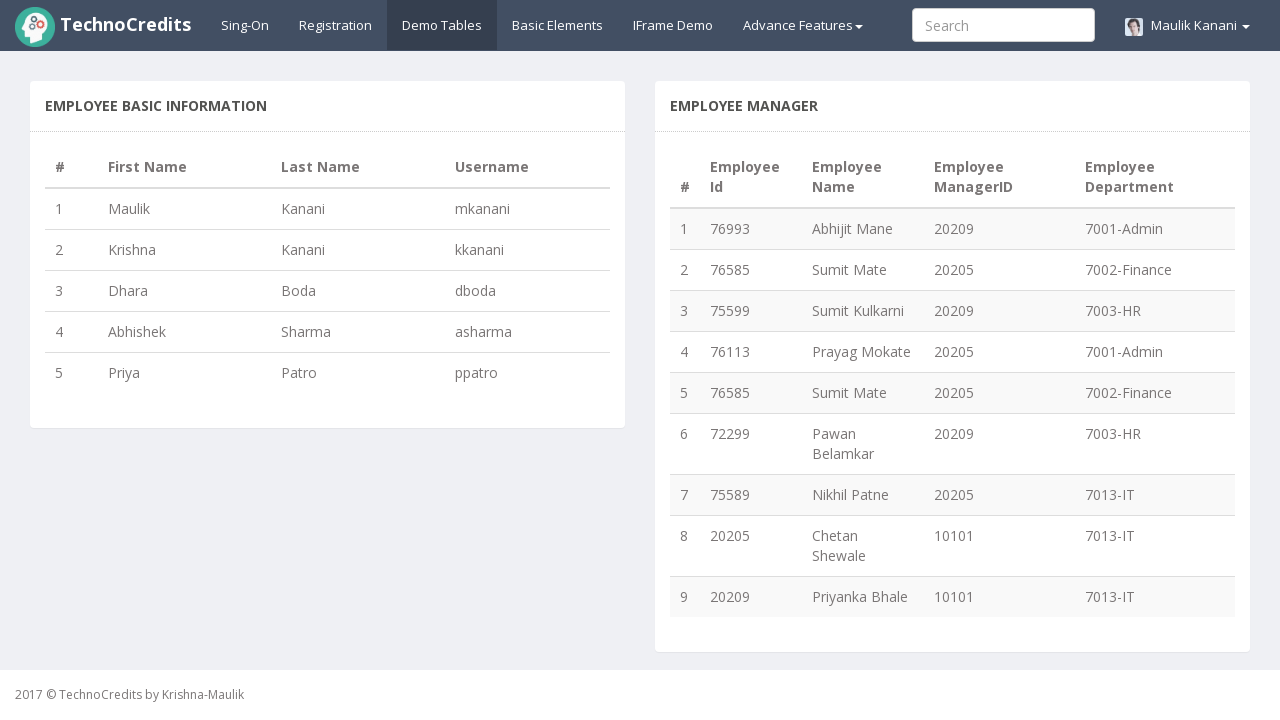

Extracted data from row 8: Employee ID=20205, Name=Chetan Shewale, Manager ID=10101, Department=7013-IT
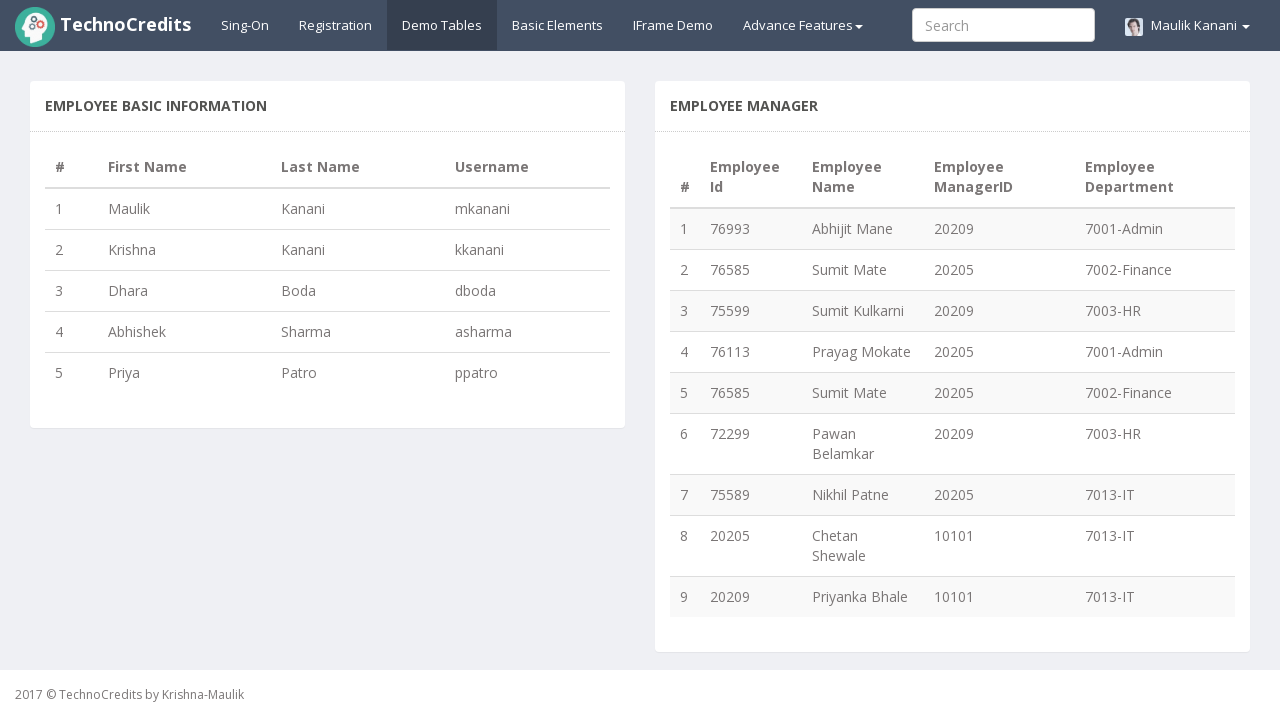

Added unique employee record: 20205 : Chetan Shewale : 10101 : 7013-IT
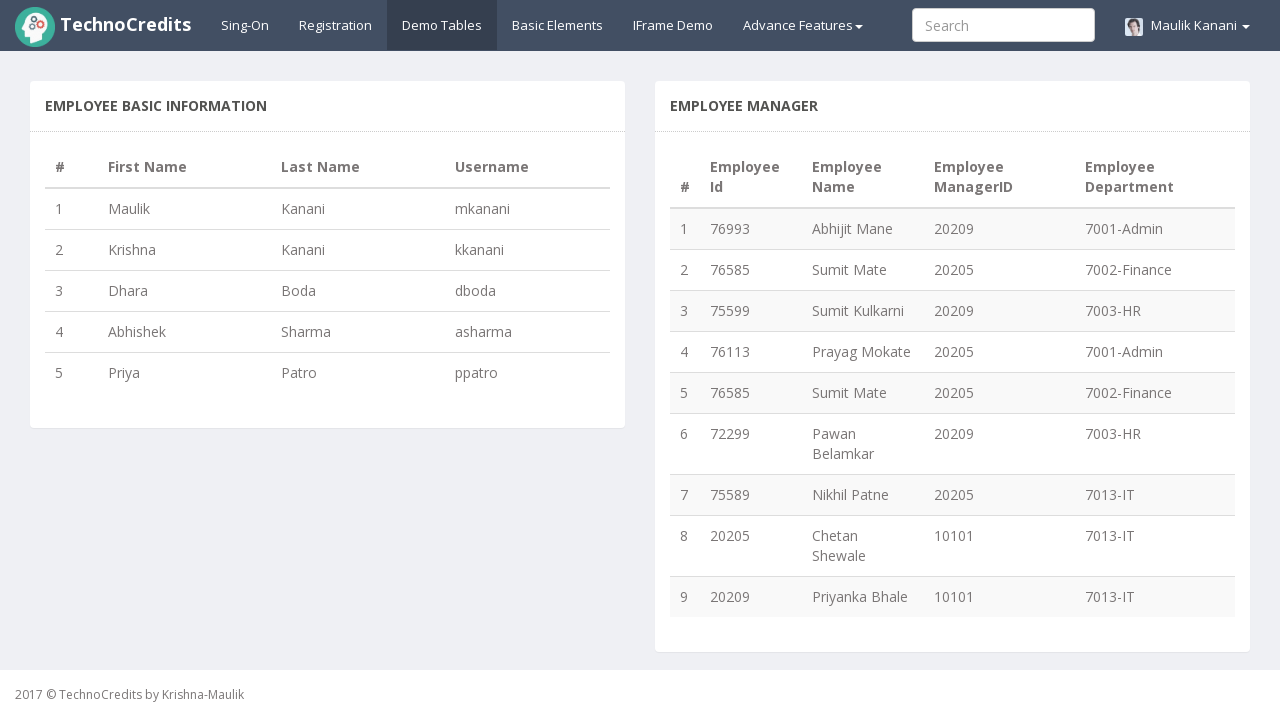

Extracted data from row 9: Employee ID=20209, Name=Priyanka Bhale, Manager ID=10101, Department=7013-IT
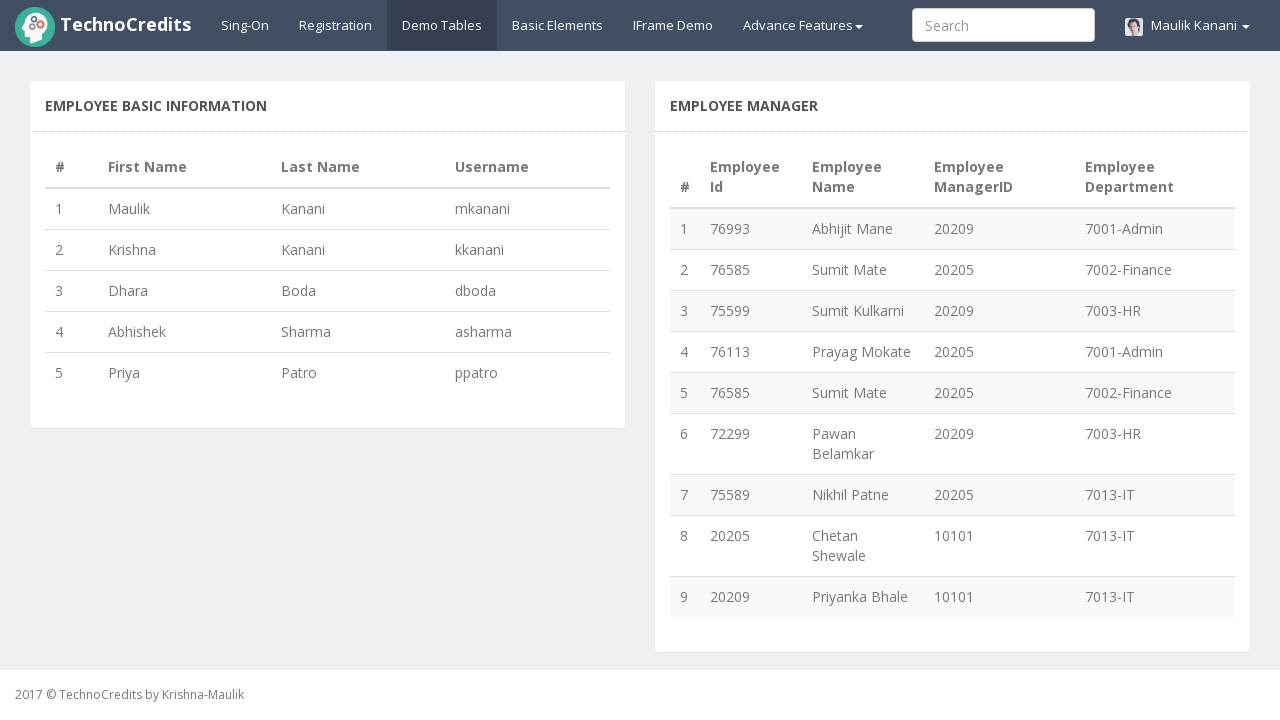

Added unique employee record: 20209 : Priyanka Bhale : 10101 : 7013-IT
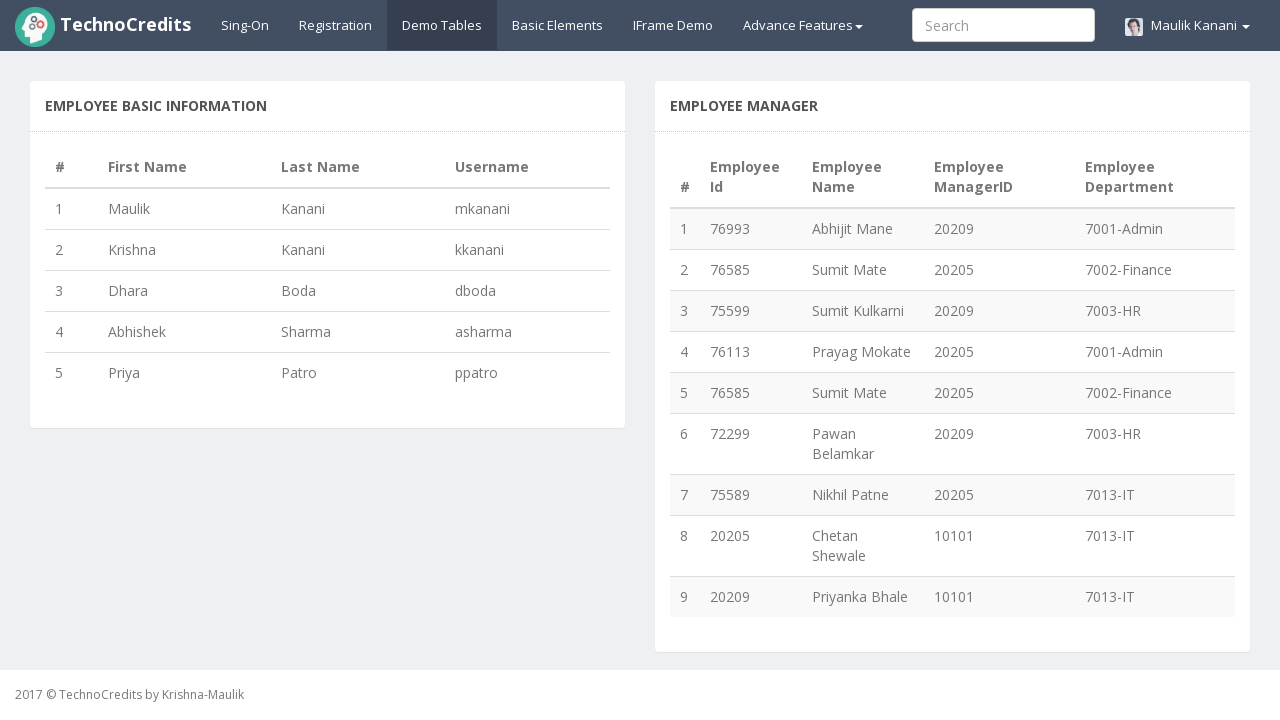

Completed duplicate detection analysis: Found 8 unique rows
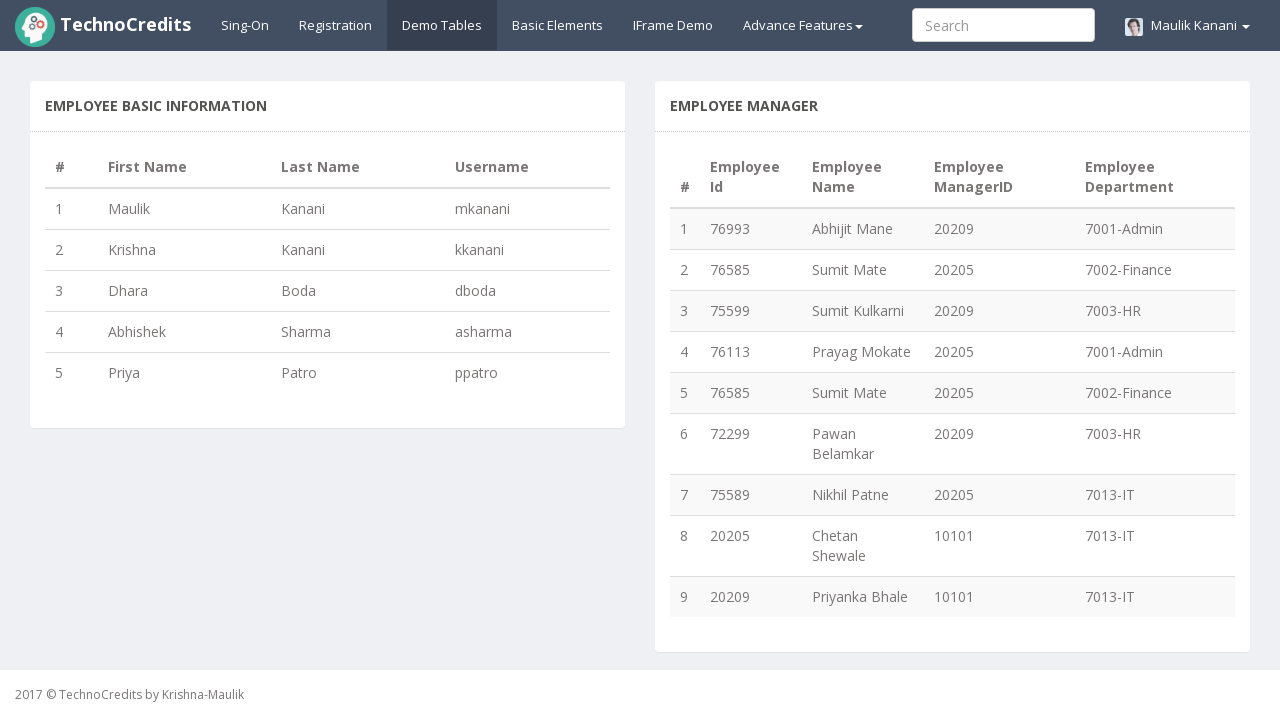

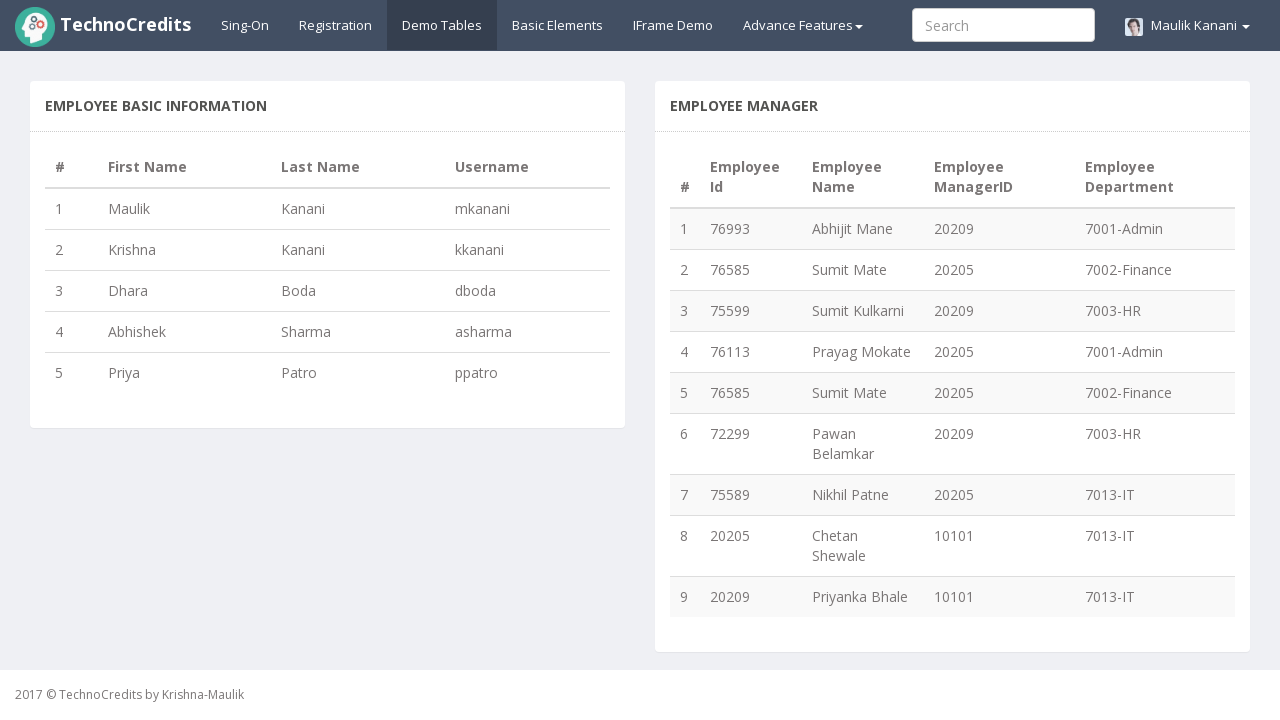